Tests basic form interactions on the Automation Practice page by selecting a radio button and filling in a name input field

Starting URL: https://www.rahulshettyacademy.com/AutomationPractice/

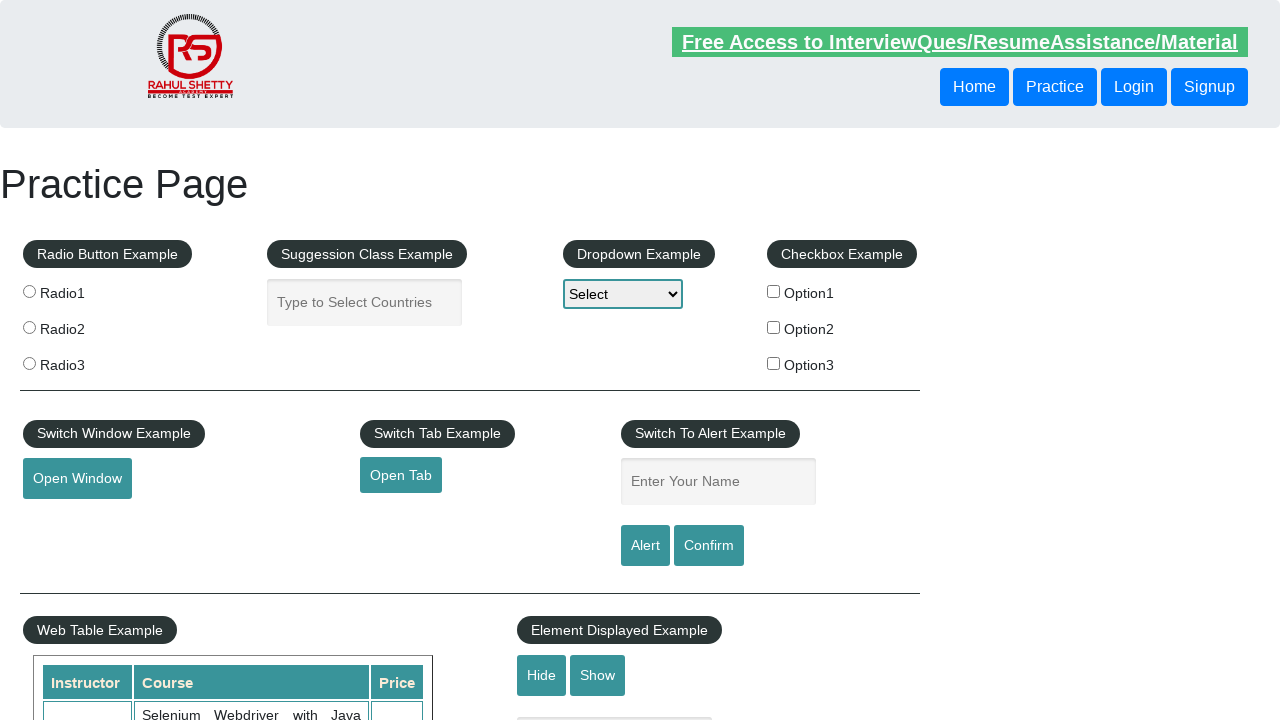

Navigated to Automation Practice page
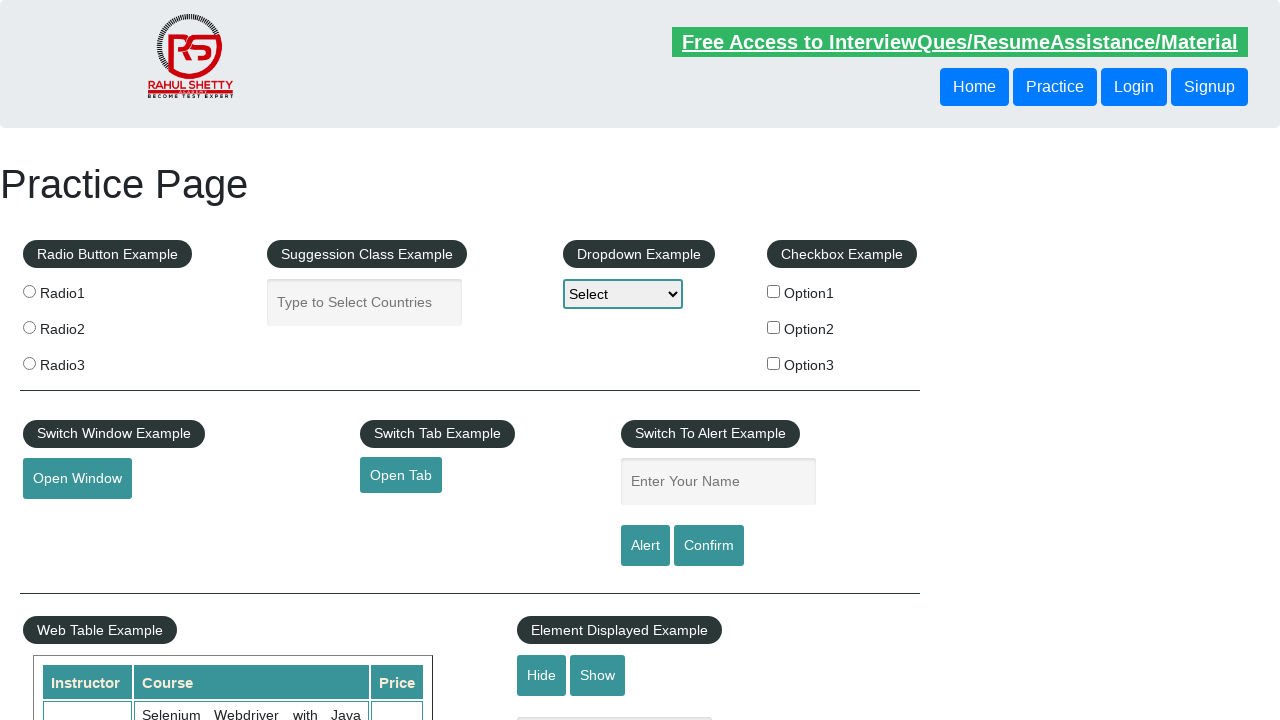

Clicked on the first radio button at (29, 291) on input[value='radio1']
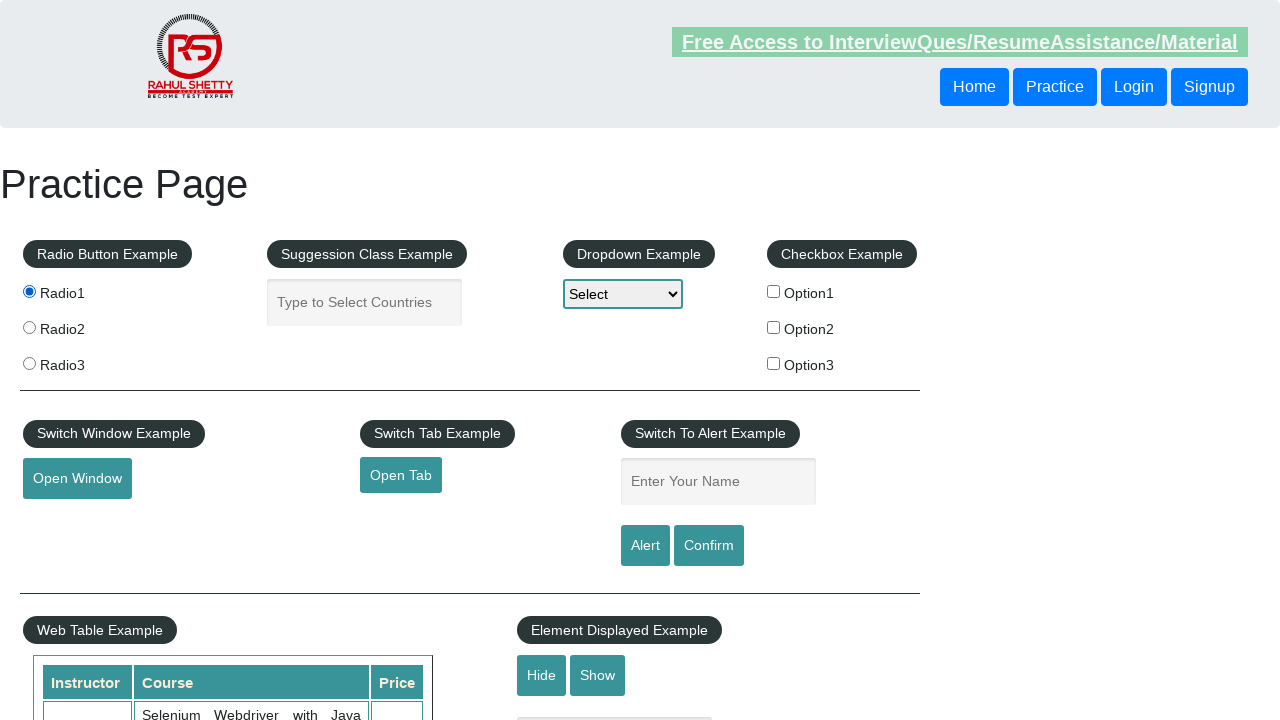

Filled name input field with 'niki' on #name
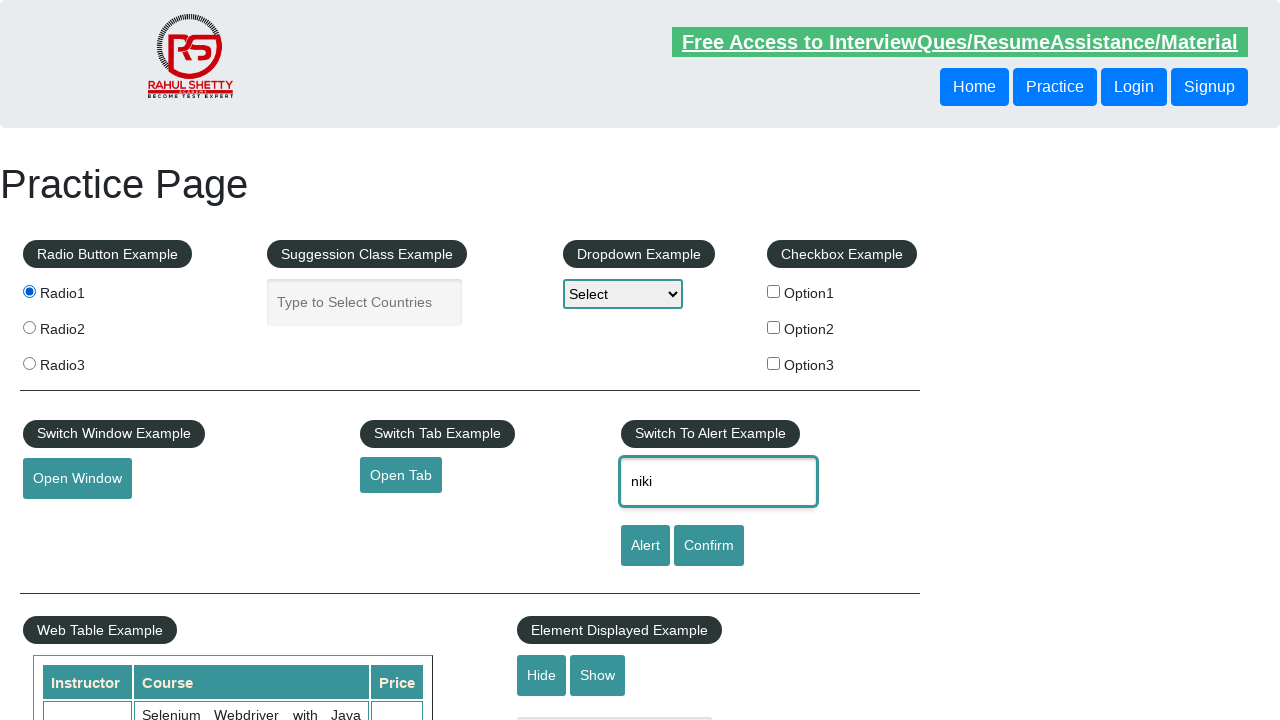

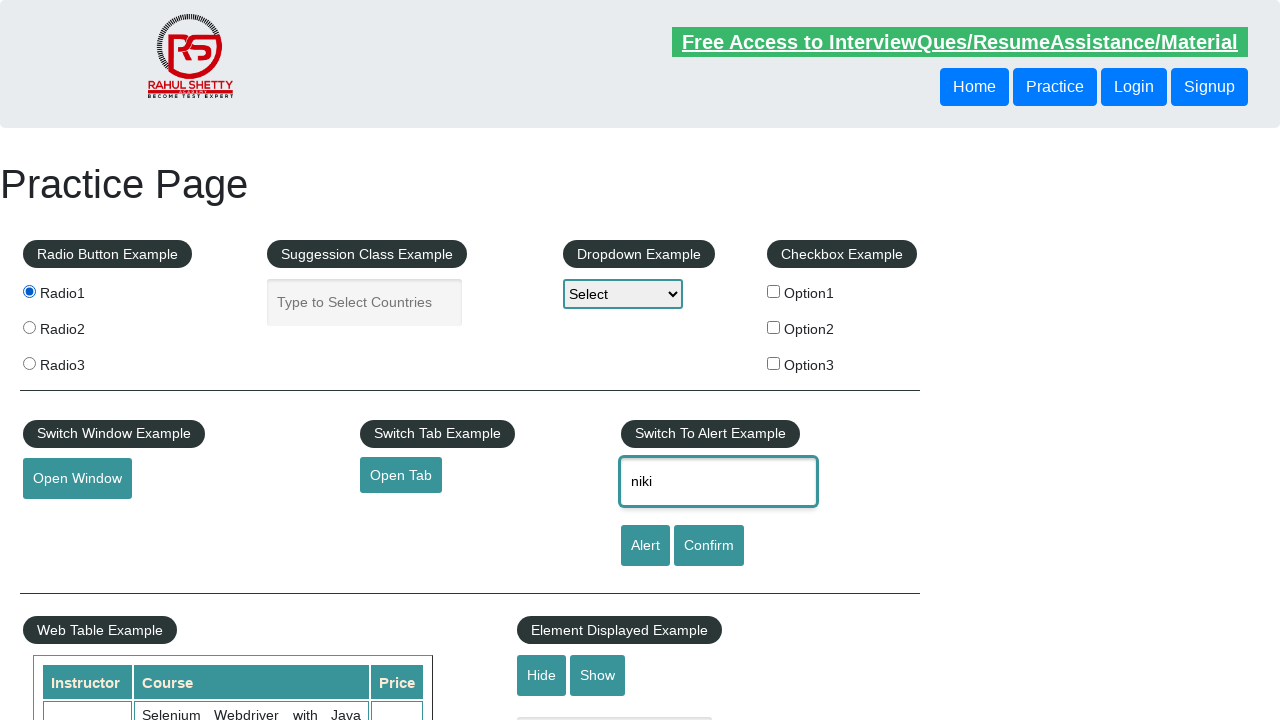